Tests dropdown menu functionality by selecting an item from a dropdown using index-based selection

Starting URL: https://www.globalsqa.com/demo-site/select-dropdown-menu/#google_vignette

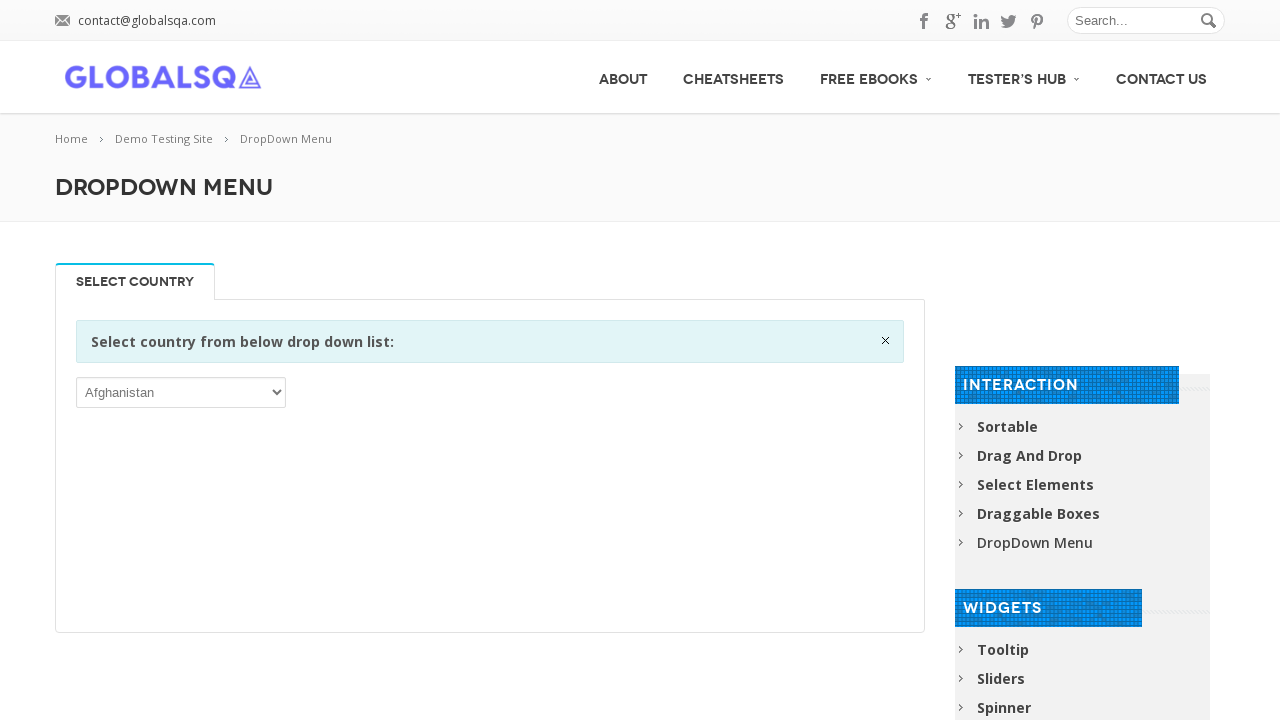

Selected 7th option (index 6) from dropdown menu on xpath=//div[@class='single_tab_div resp-tab-content resp-tab-content-active']//p
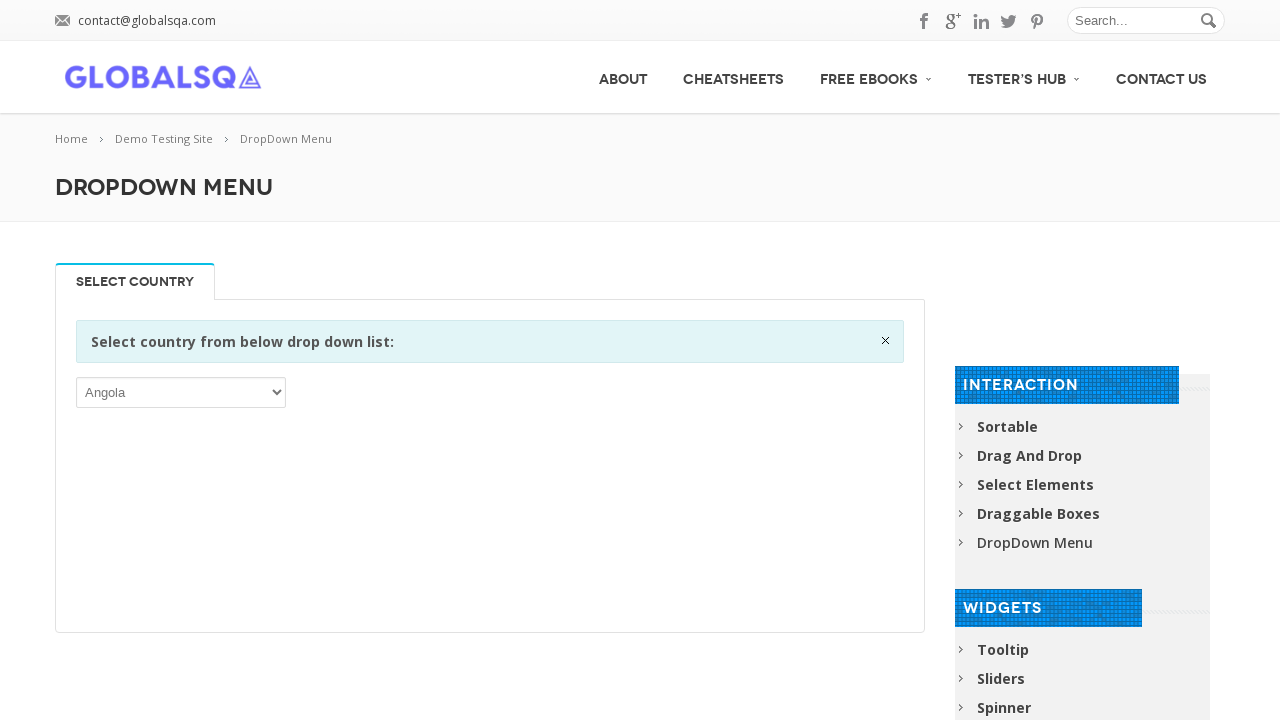

Waited 2 seconds for dropdown selection to take effect
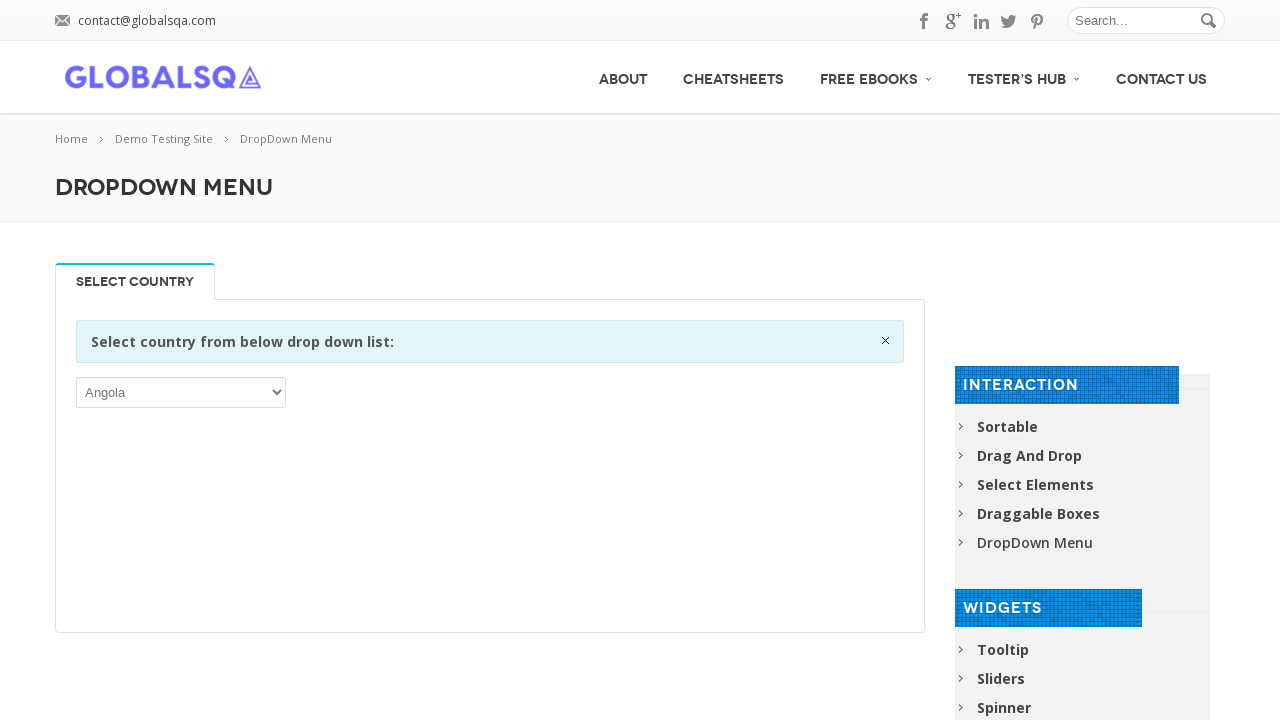

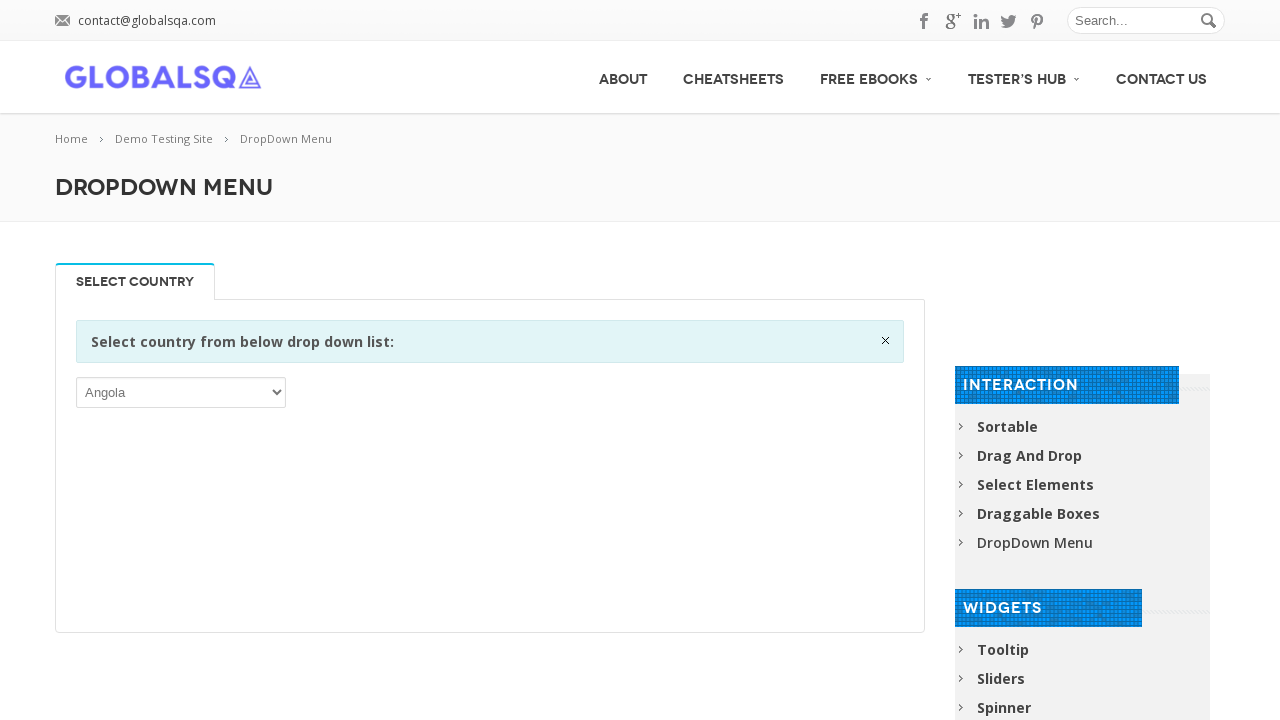